Tests adding and removing dynamic elements by clicking the Add Element button

Starting URL: https://the-internet.herokuapp.com/add_remove_elements/

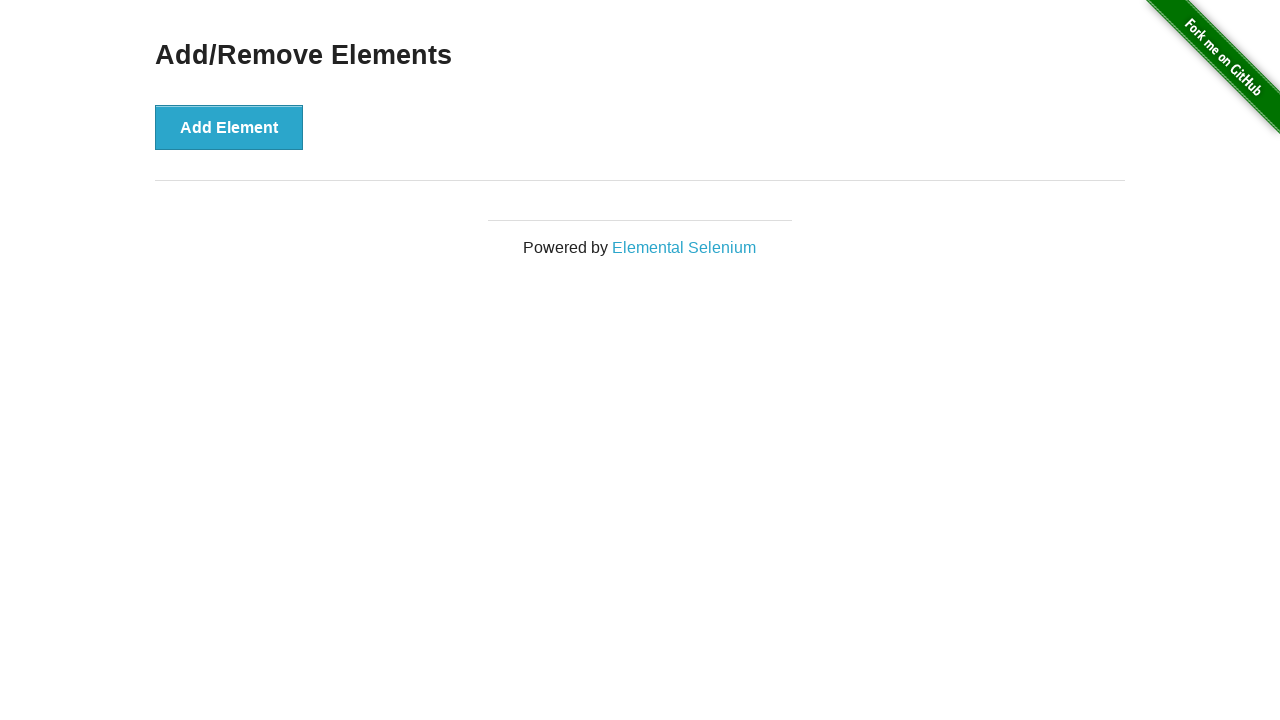

Clicked Add Element button to create a dynamic element at (229, 127) on [onclick='addElement()']
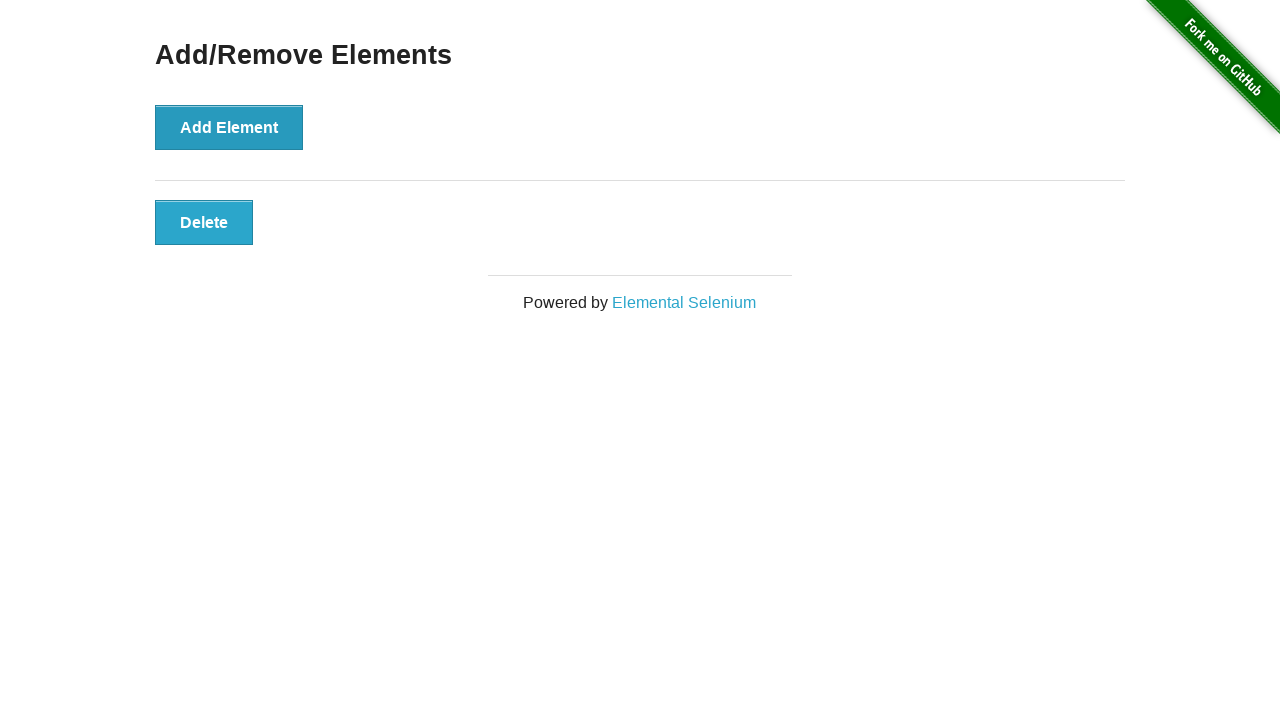

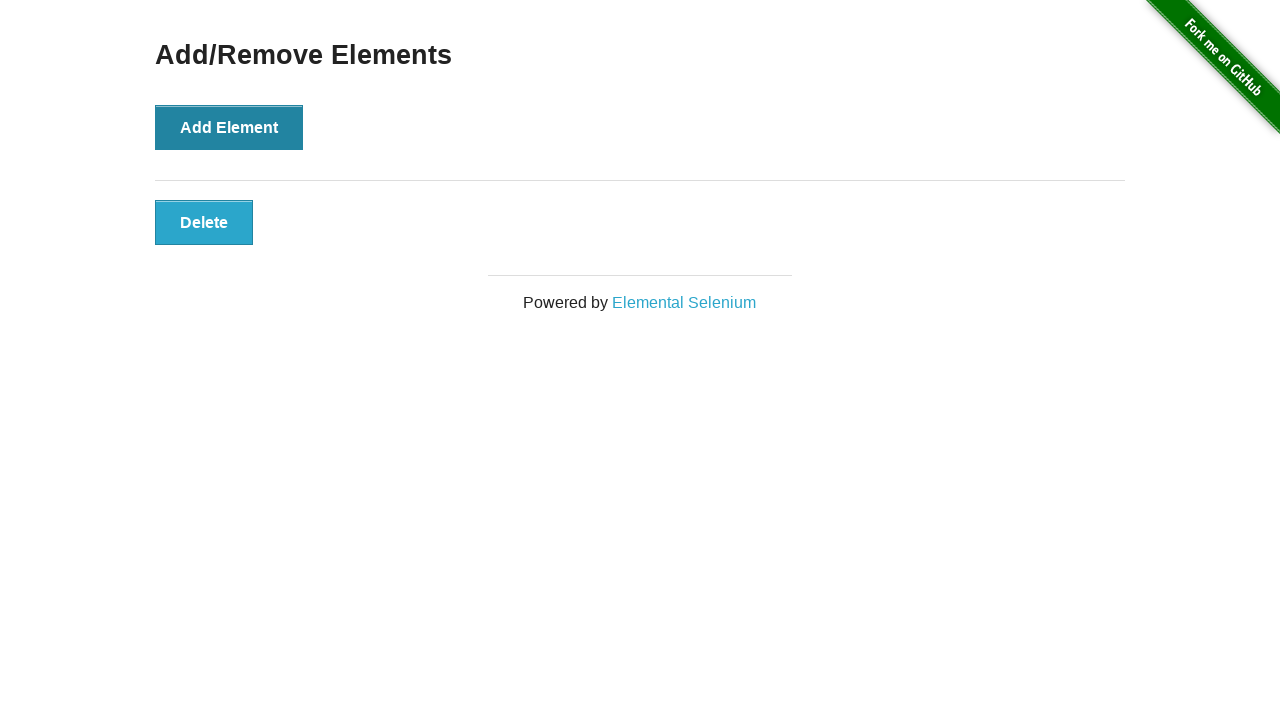